Tests navigation from VWO homepage by clicking on the "Start a free trial" link using partial link text matching

Starting URL: https://app.vwo.com

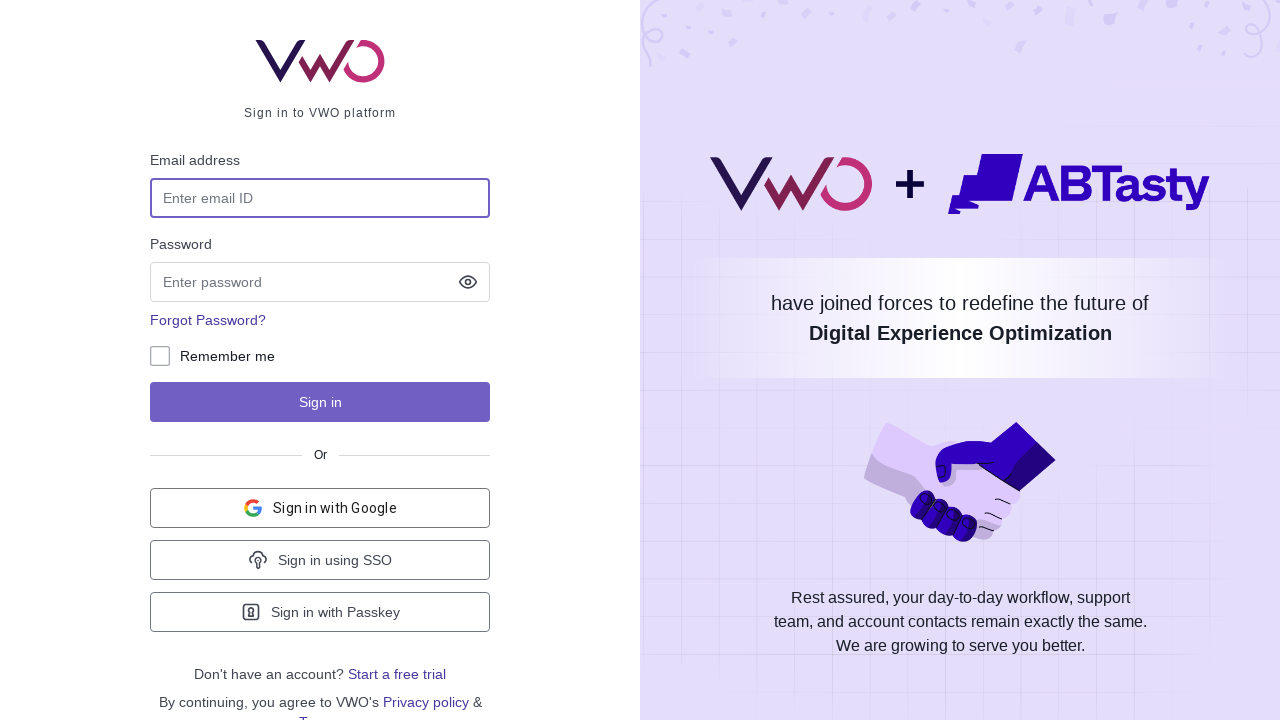

Navigated to VWO homepage at https://app.vwo.com
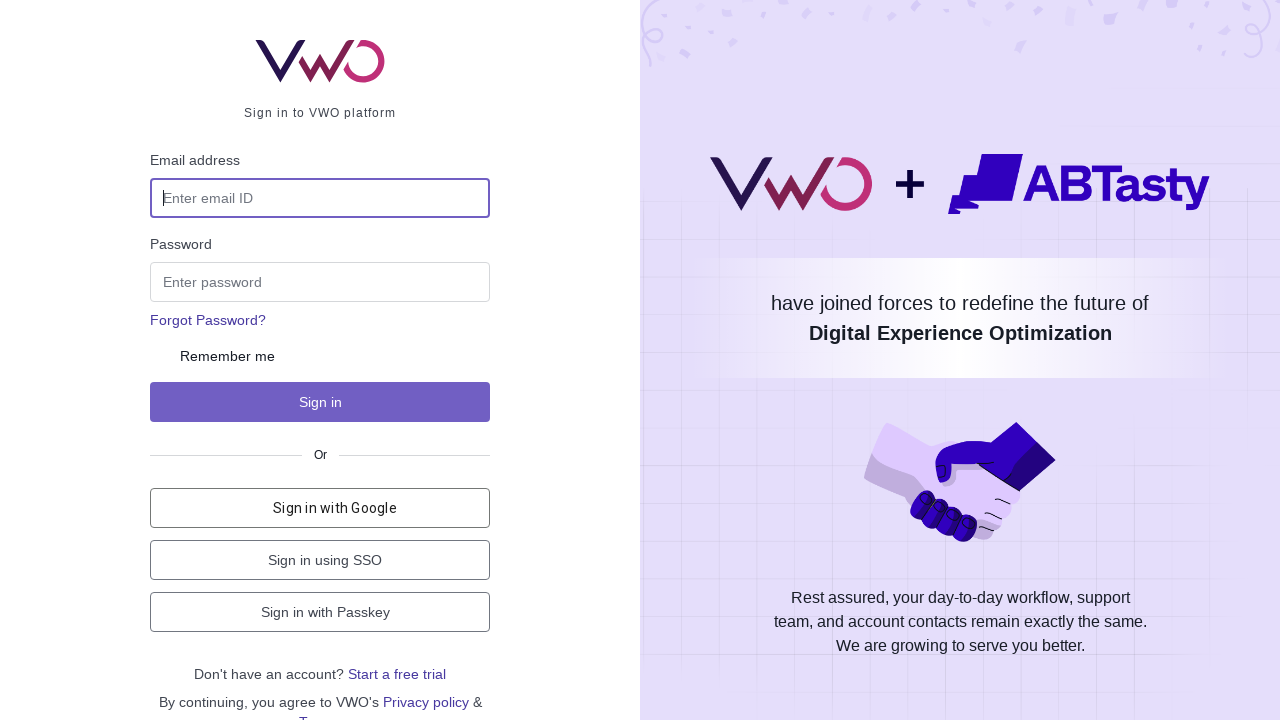

Clicked on 'Start a free trial' link using partial text matching at (397, 674) on a:has-text('trial')
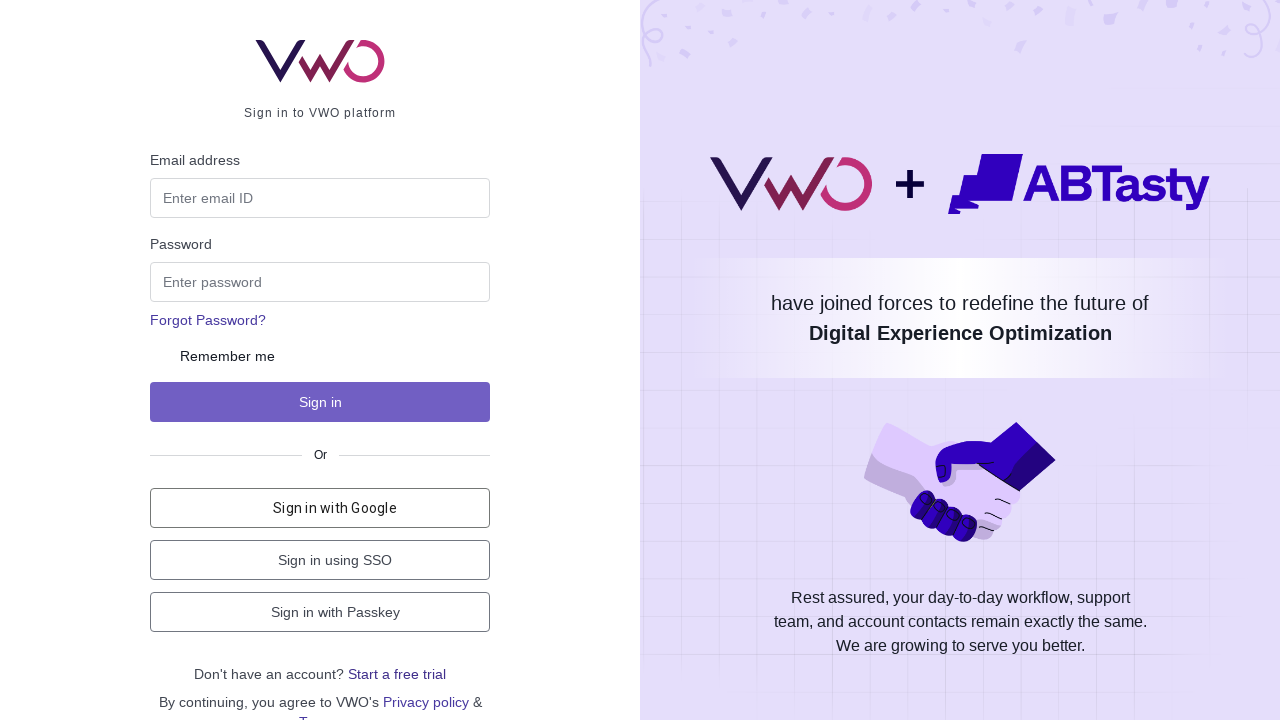

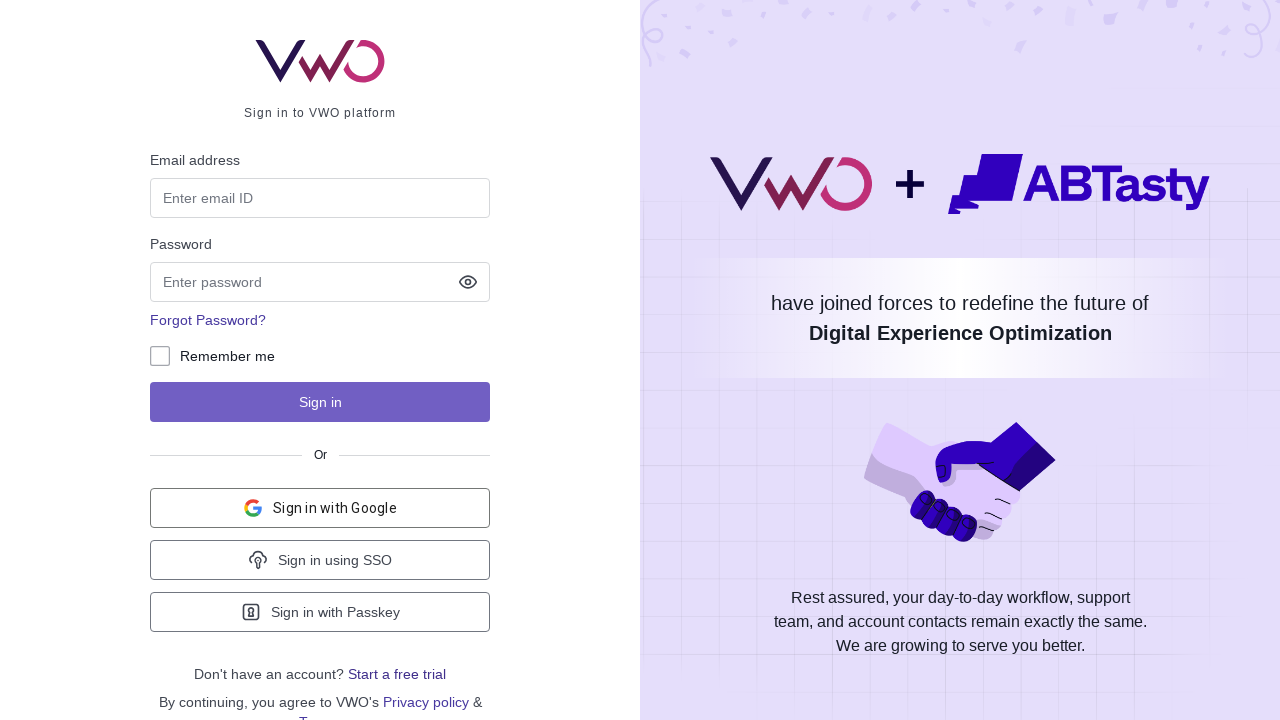